Navigates to the Ultimatix portal megamenu page. The test only loads the page without performing any additional actions.

Starting URL: https://www.ultimatix.net/uxportal/uxportalhome.html/Megamenu

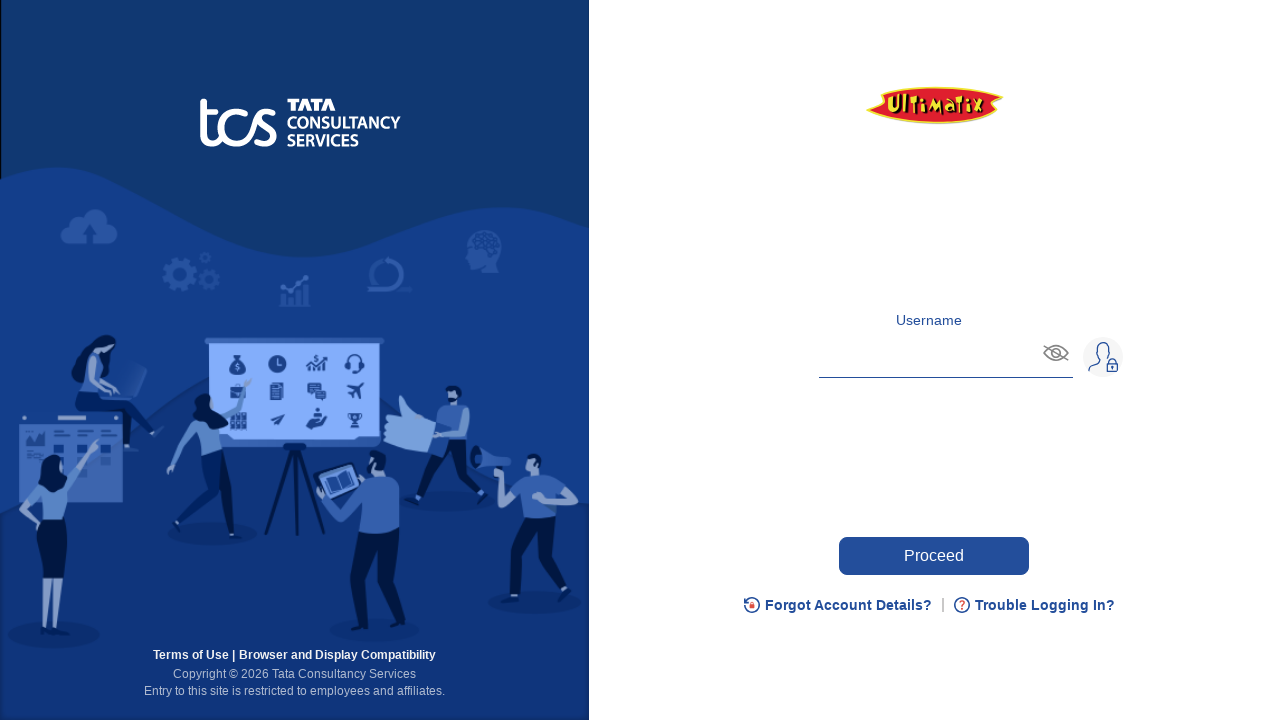

Navigated to Ultimatix portal megamenu page
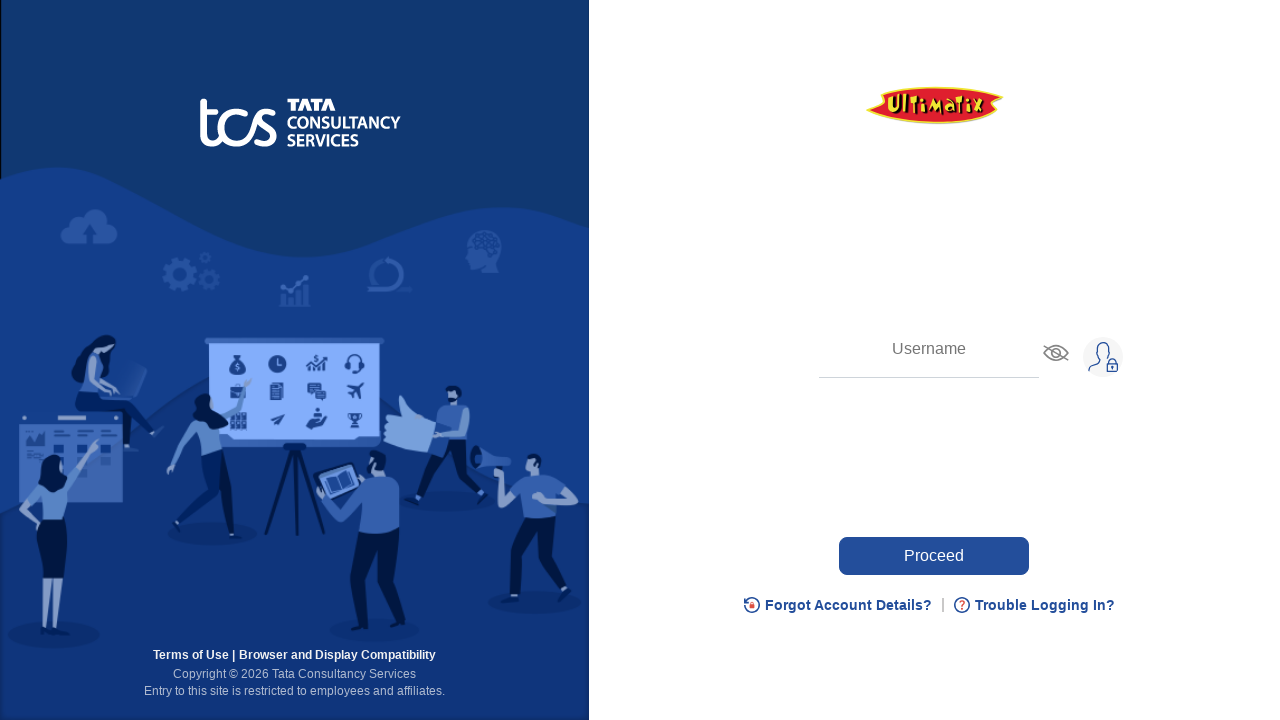

Waited for page DOM to be fully loaded
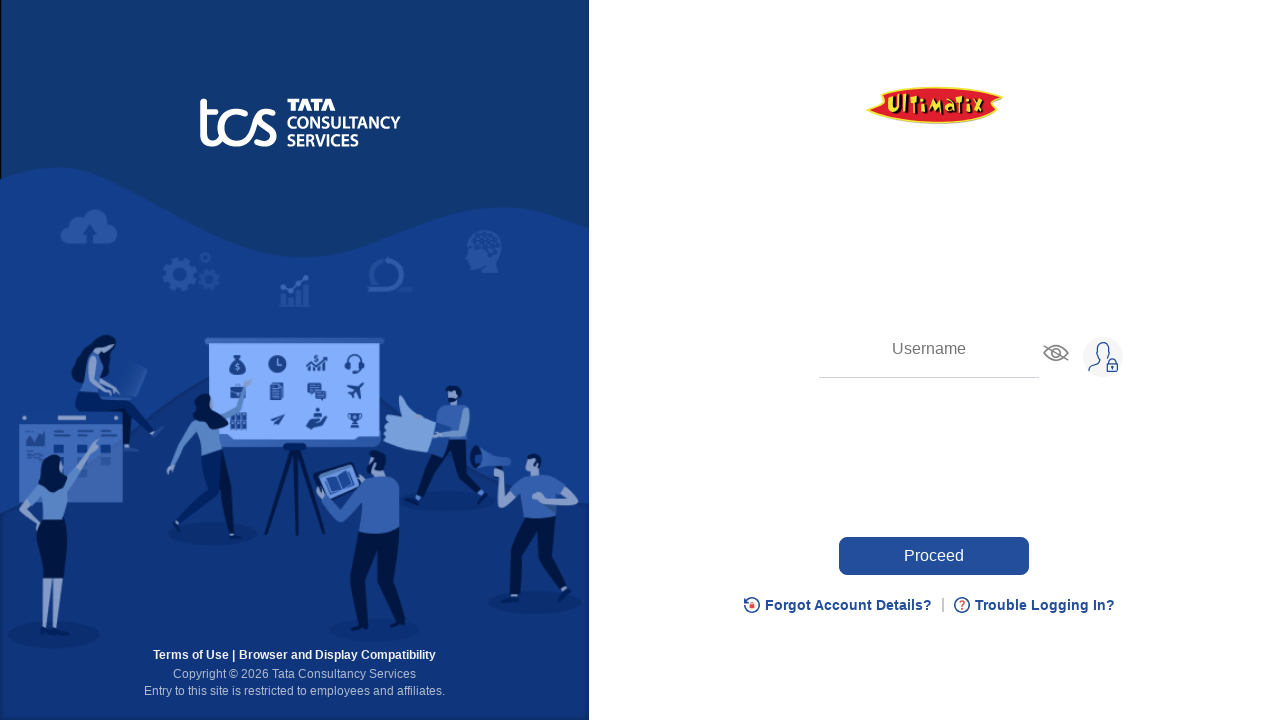

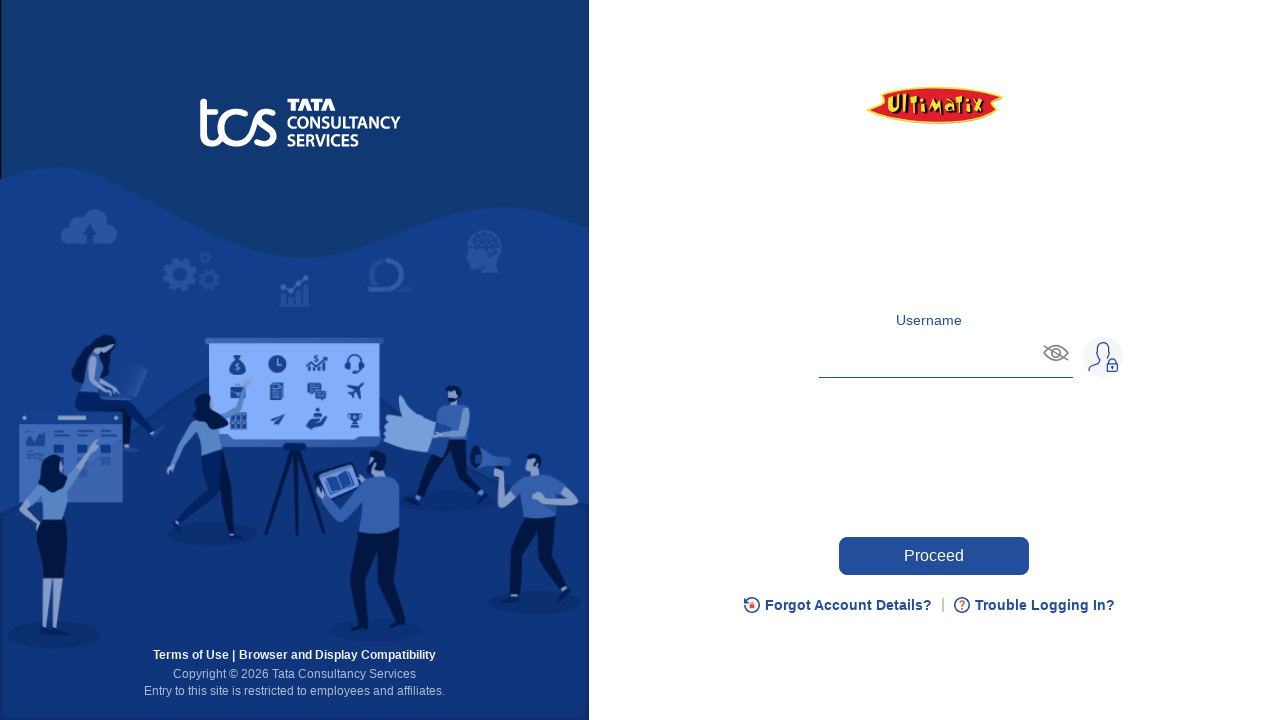